Verifies the selenide.jar download link has the correct href attribute pointing to Maven Central

Starting URL: https://selenide.org

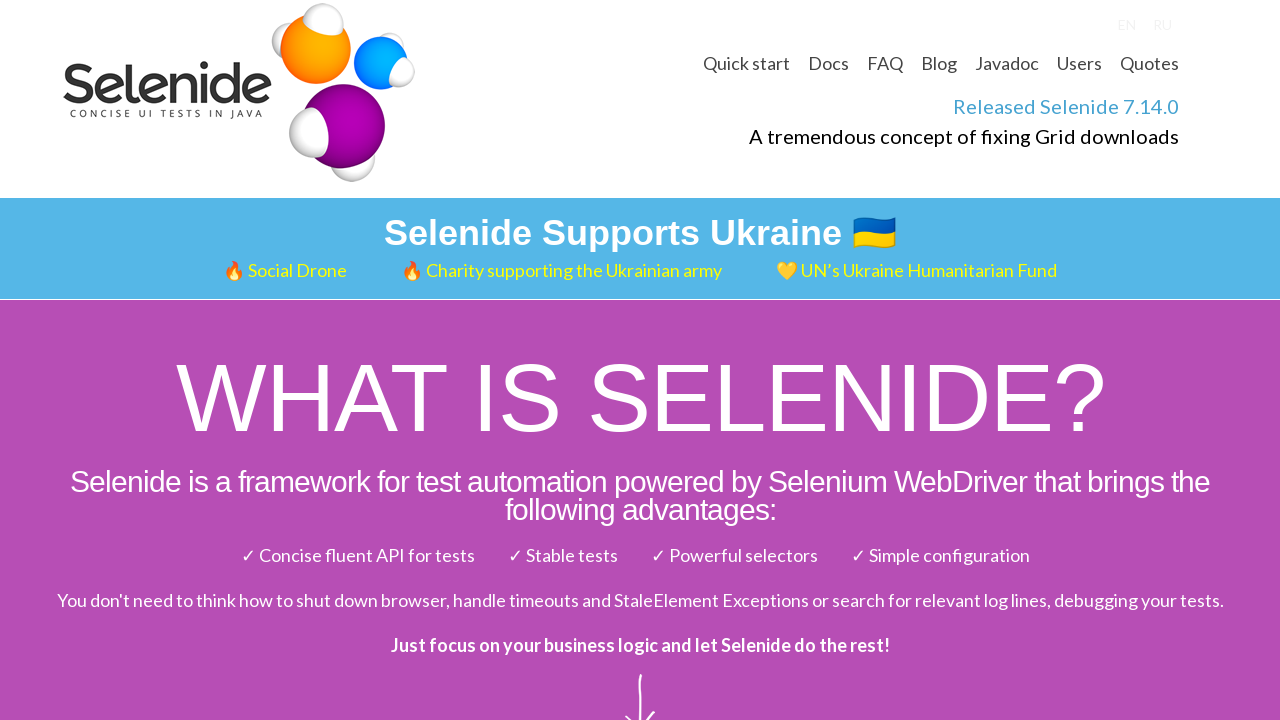

Waited 2 seconds for page to fully load
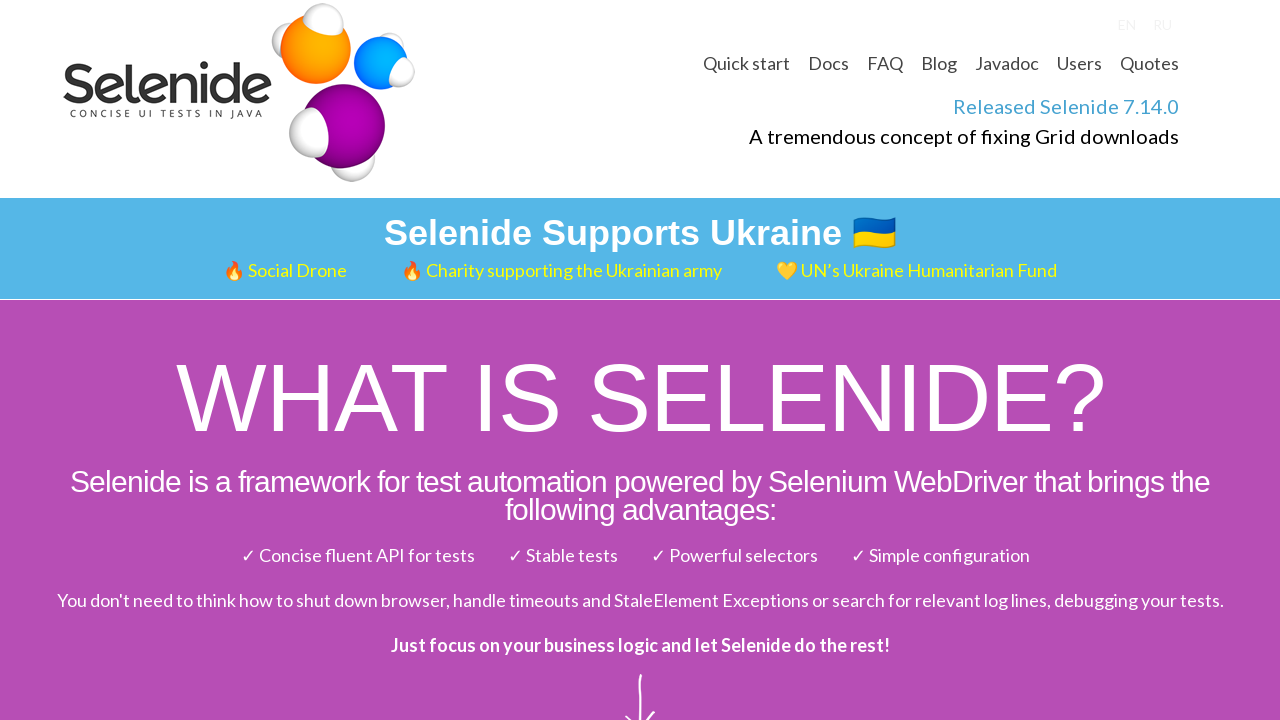

Located selenide.jar download link by role and name
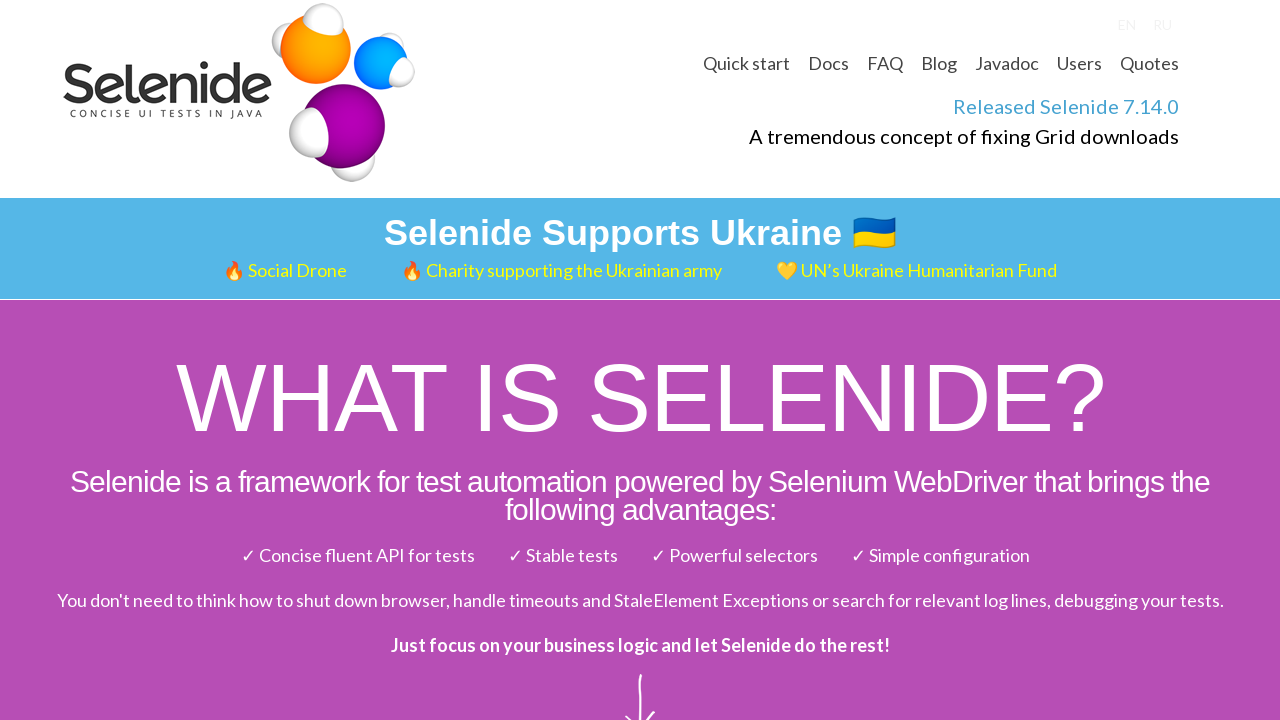

Scrolled selenide.jar link into view
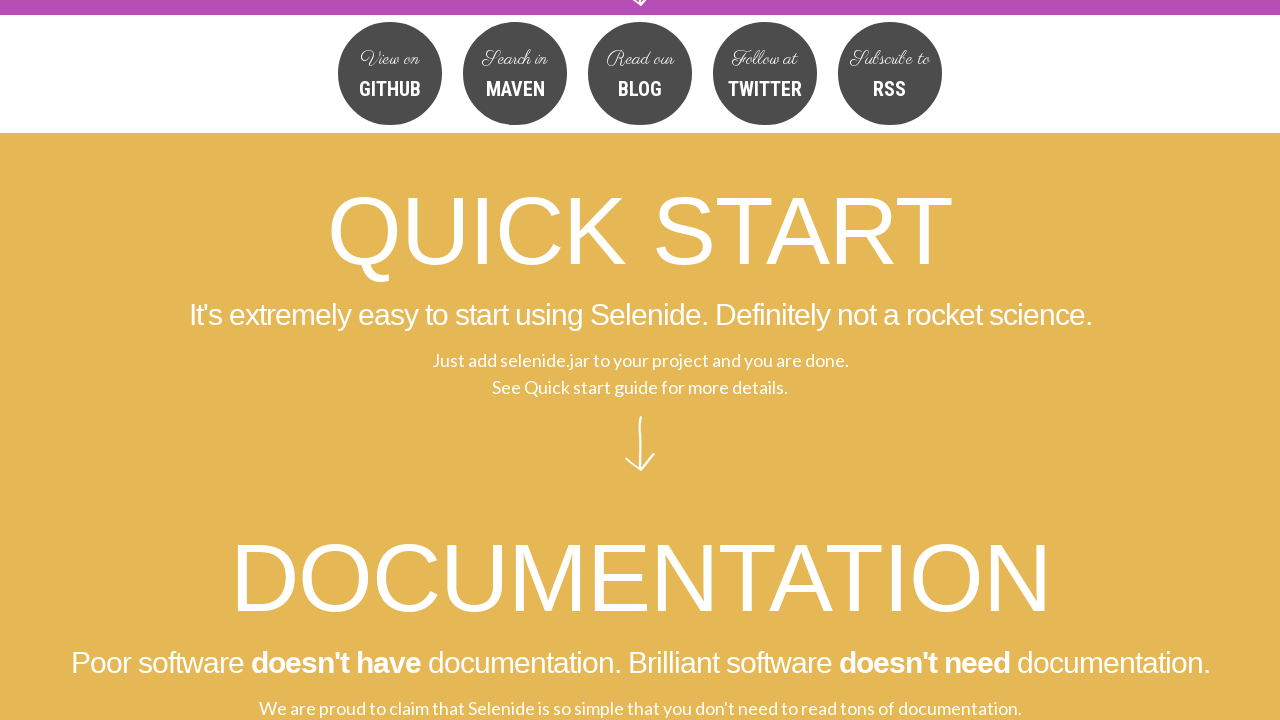

Retrieved href attribute from selenide.jar link
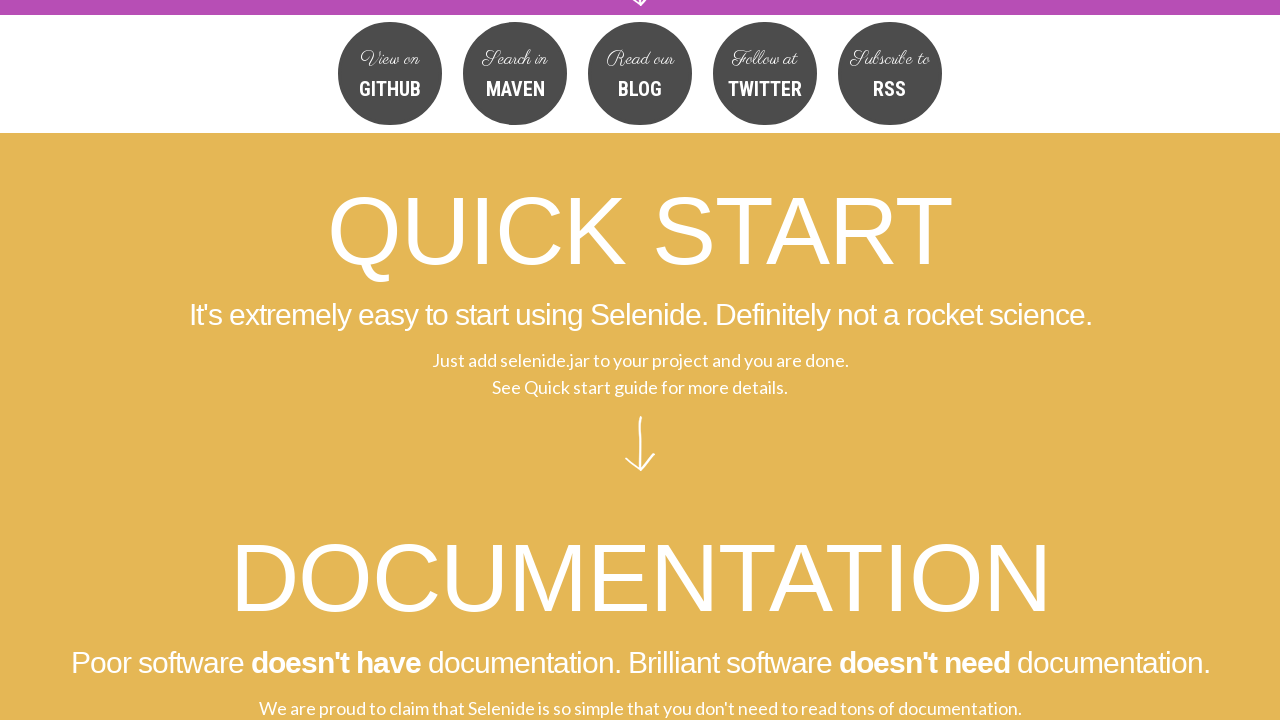

Verified href contains 'search.maven.org'
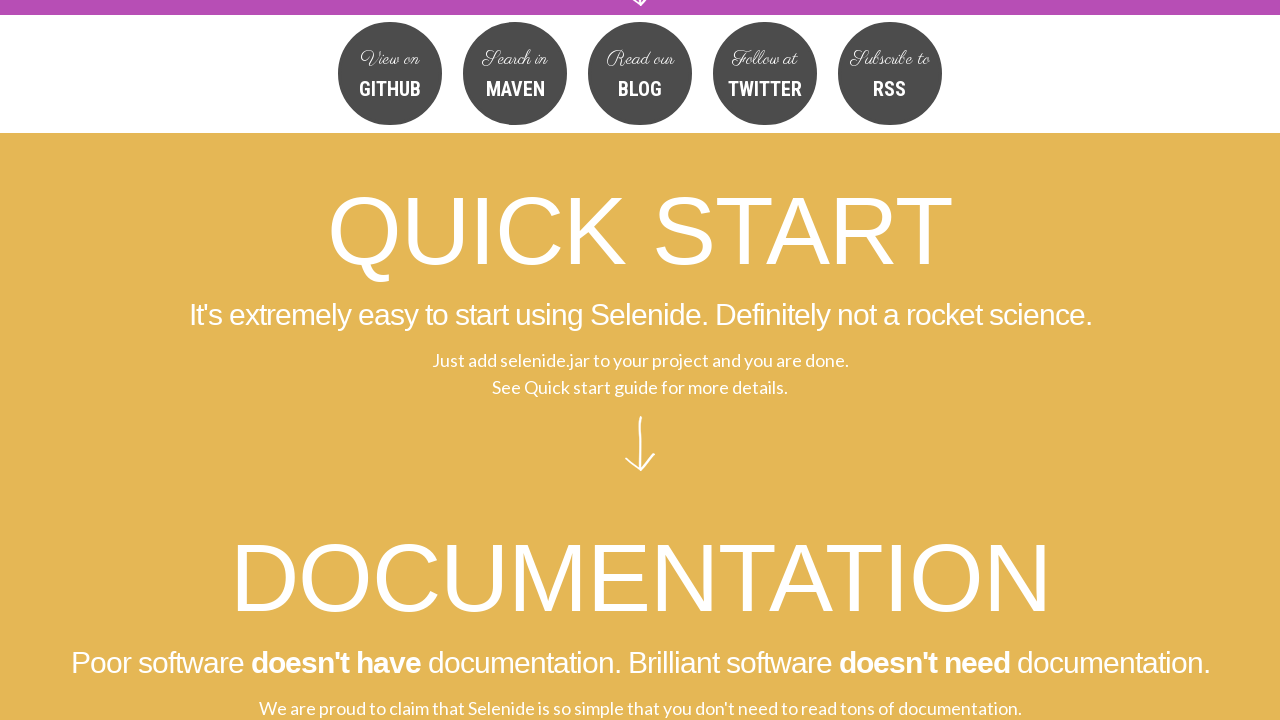

Verified href contains 'selenide' - all assertions passed
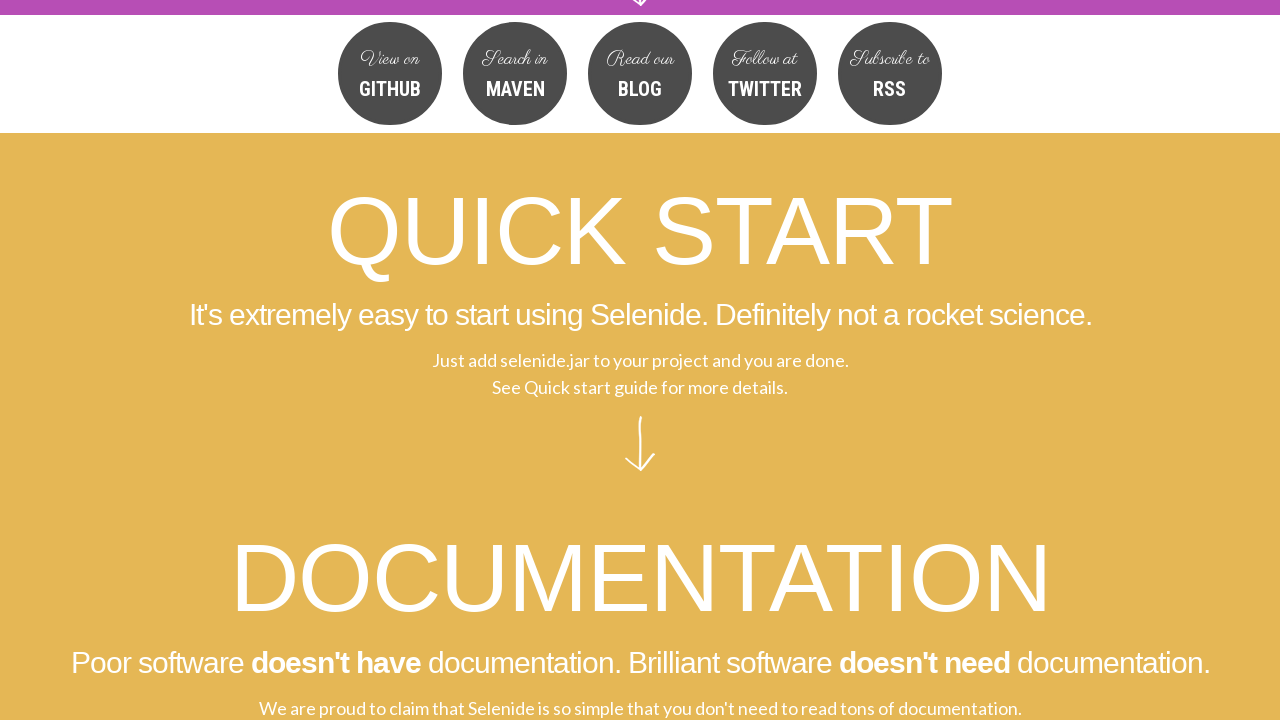

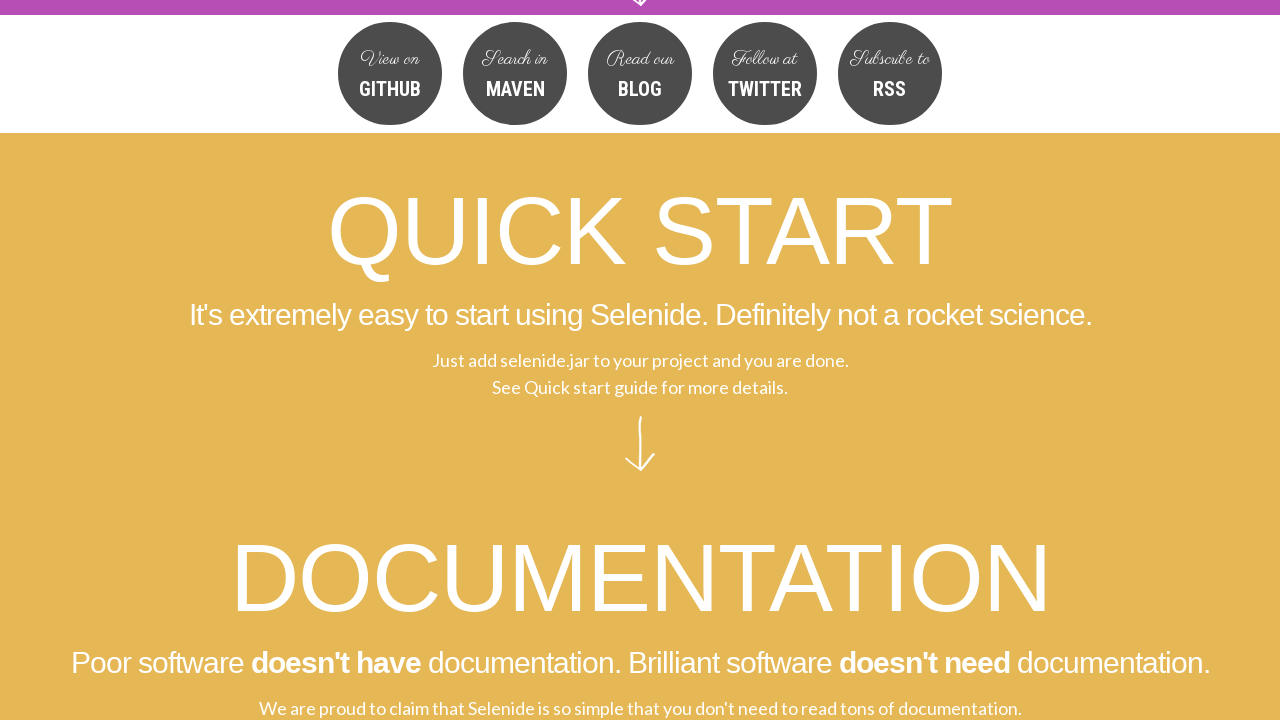